Navigates to the REST API Tutorial website and verifies the page loads by checking the title

Starting URL: https://www.restapitutorial.com/

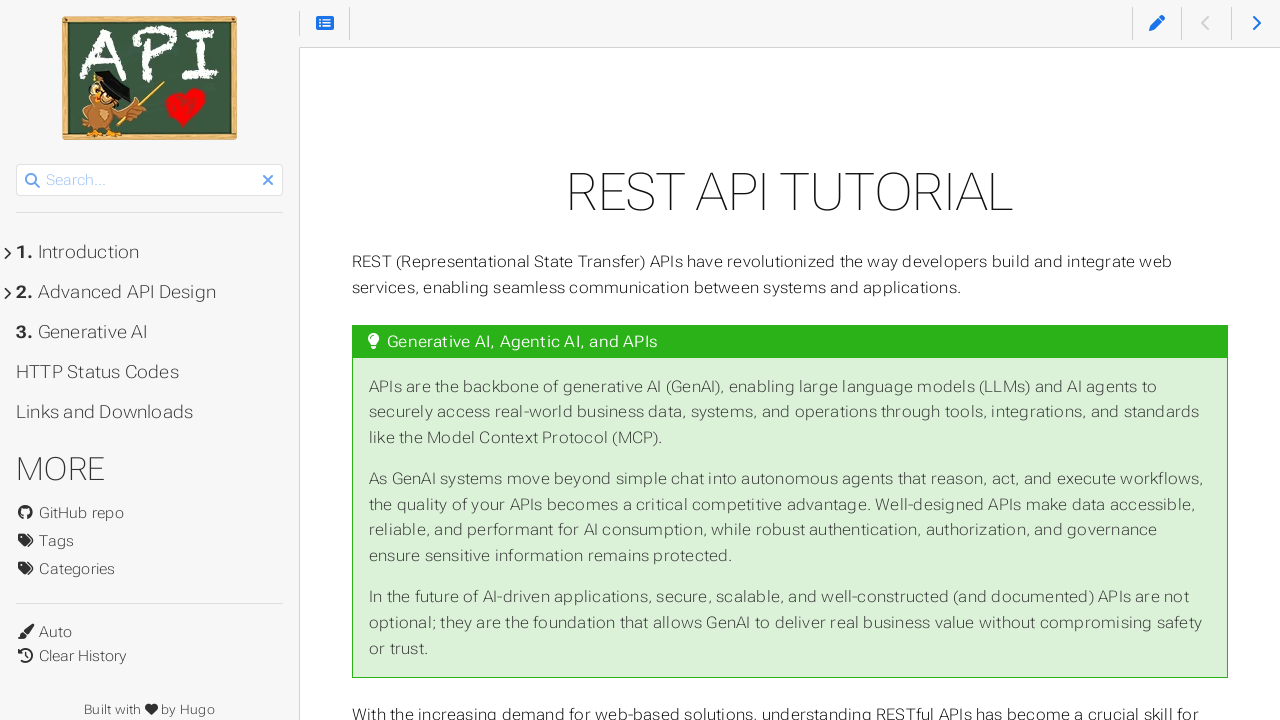

Waited for page to reach domcontentloaded state
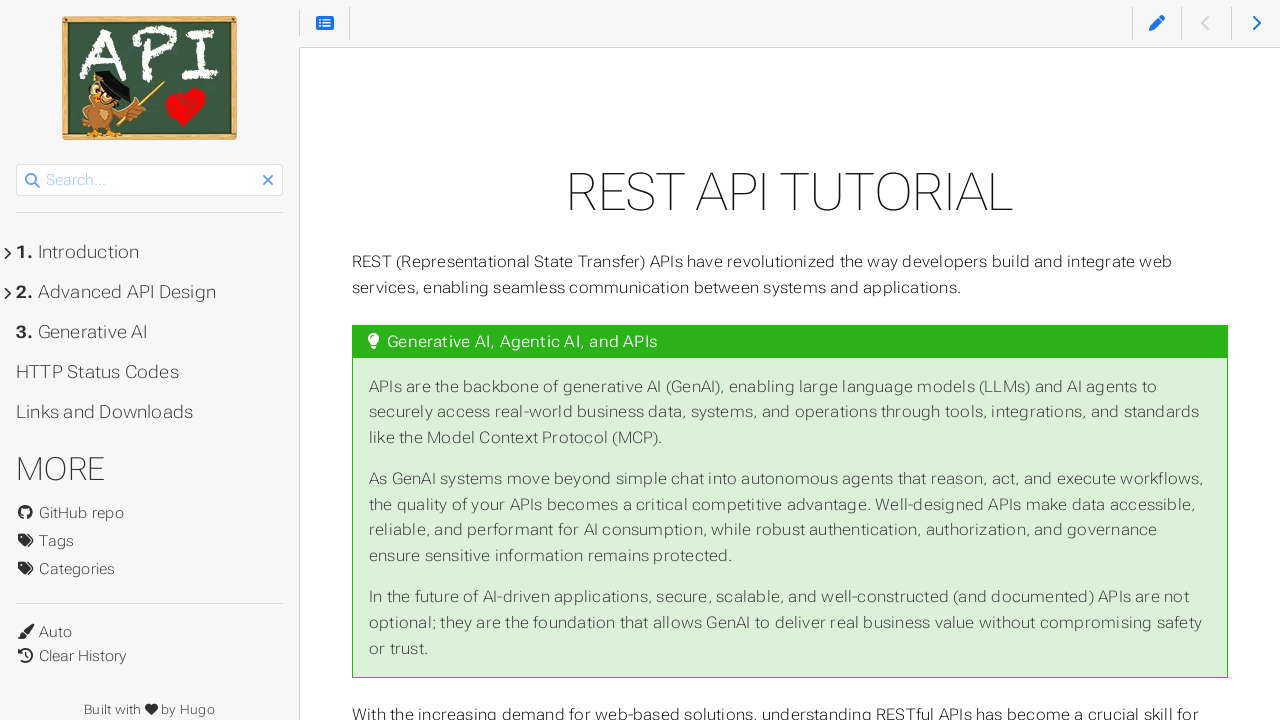

Retrieved page title
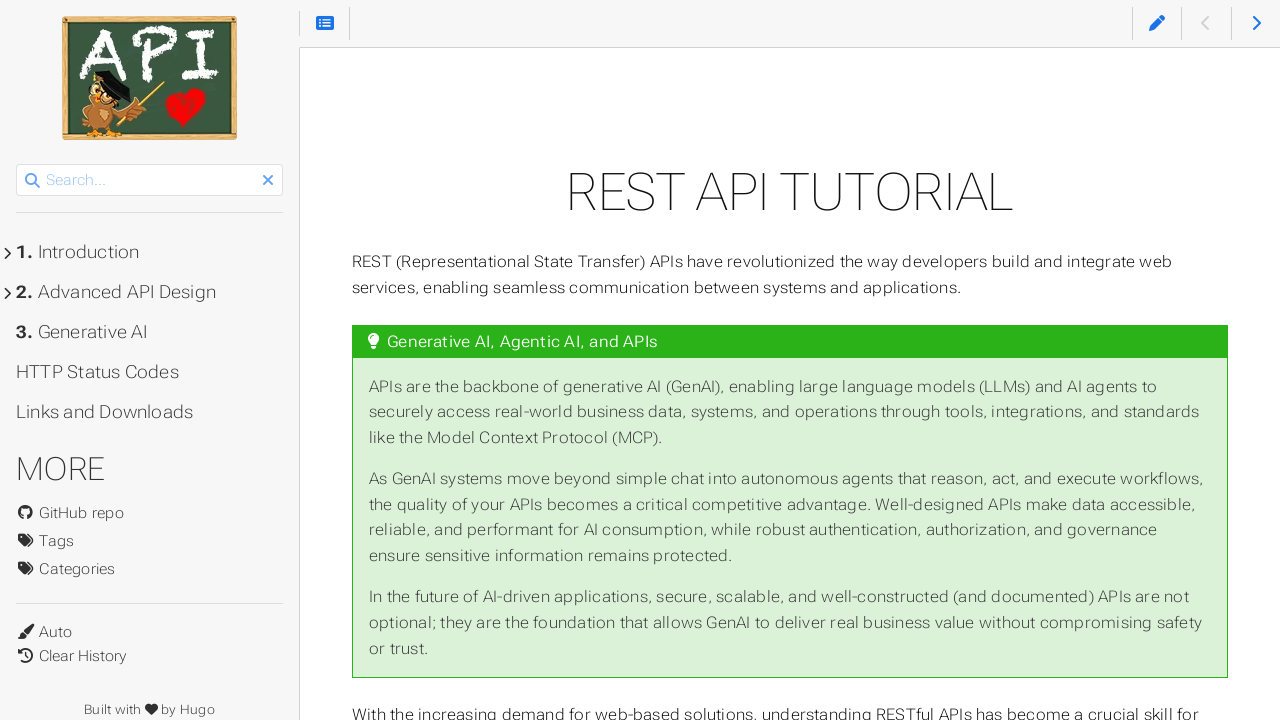

Verified page title is not empty
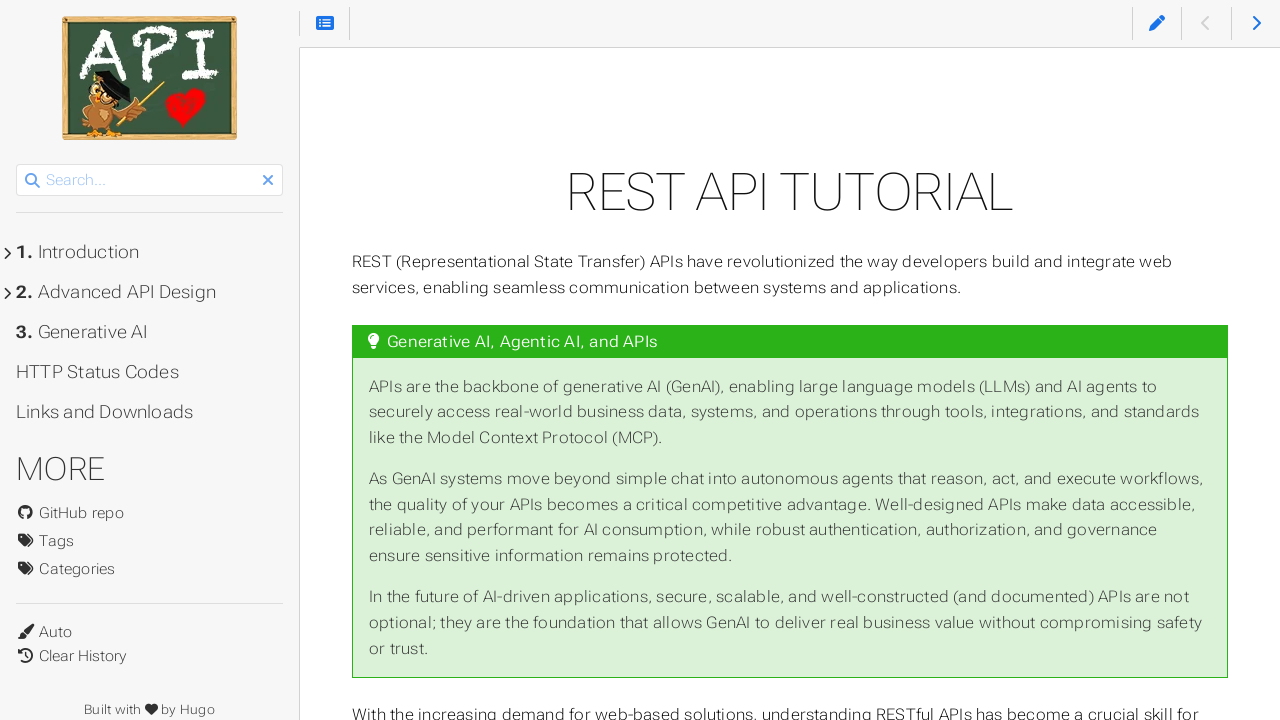

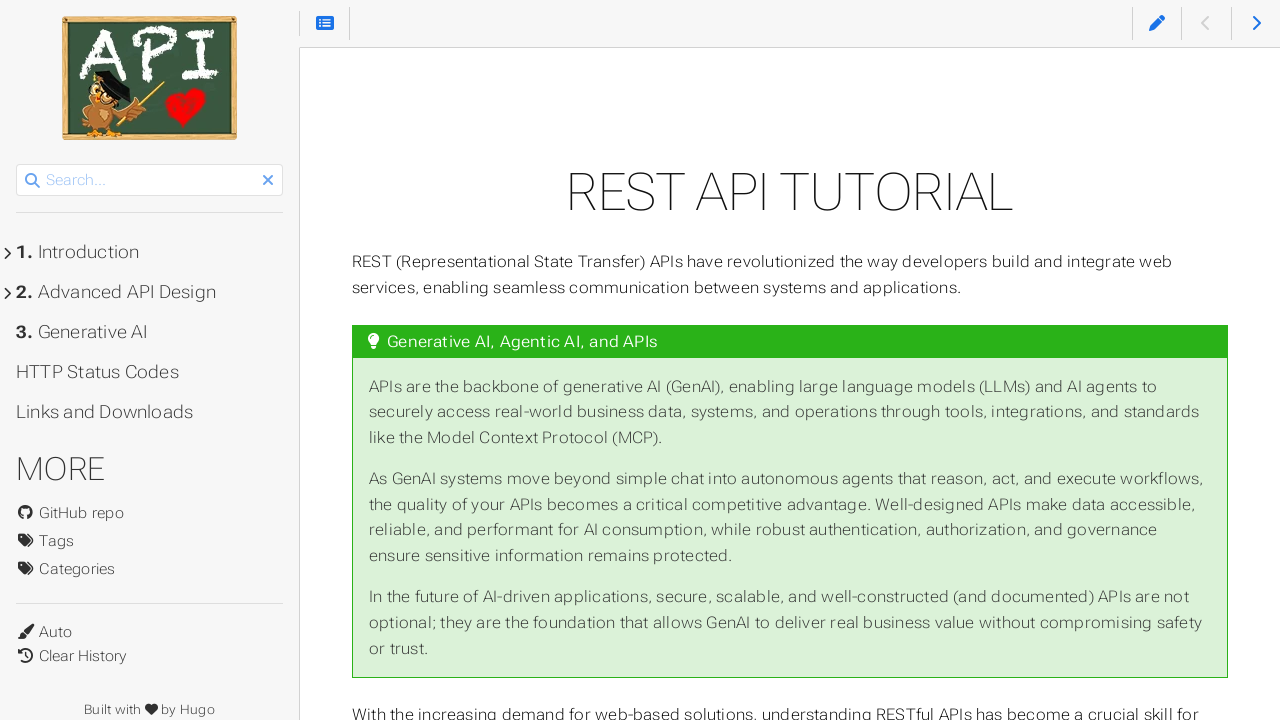